Navigates to a Firebase-hosted web application and waits for the page to fully load, checking for React root elements and verifying content is present.

Starting URL: https://kiddo-quest-de7b0.web.app/

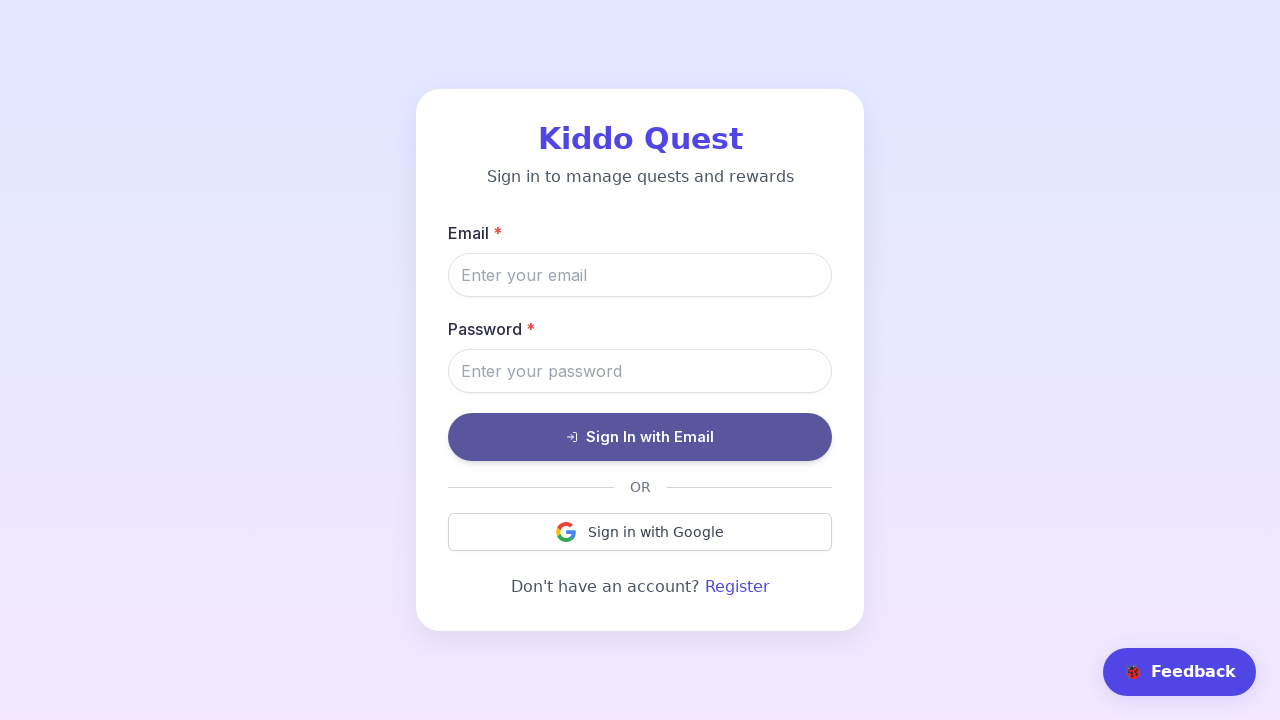

Waited for network to be idle - page fully loaded
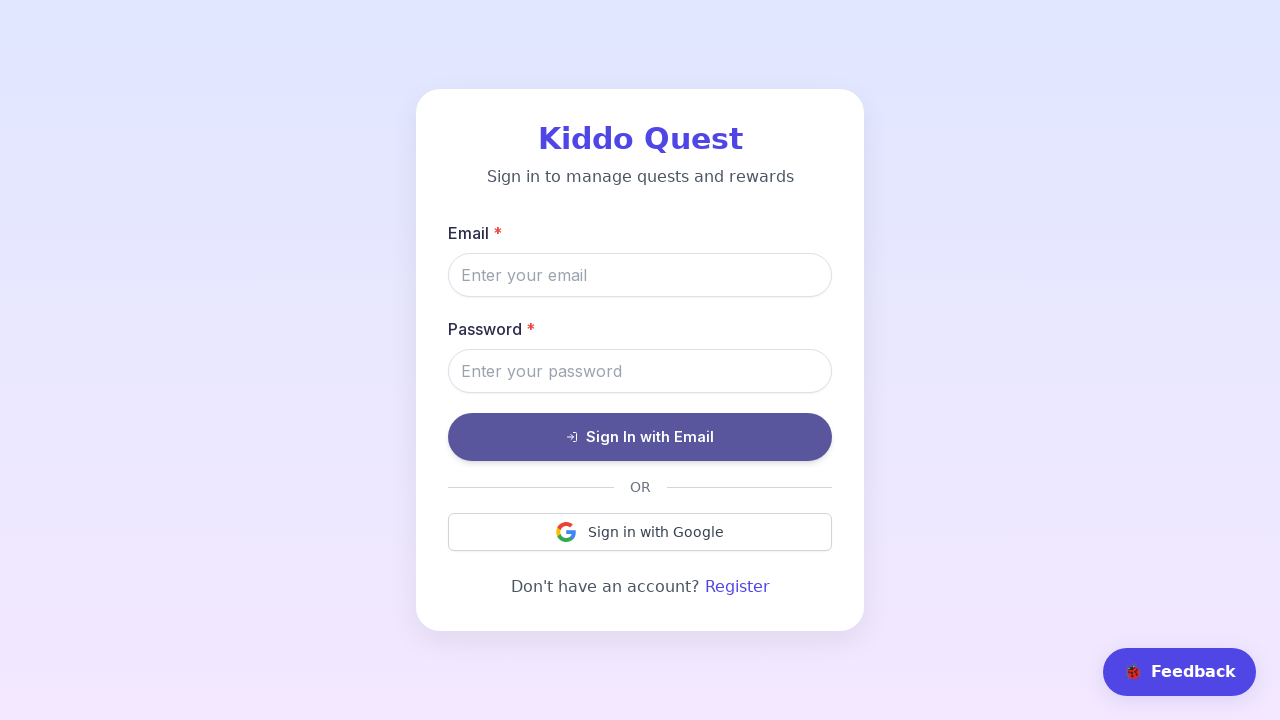

Verified React root element is present on the page
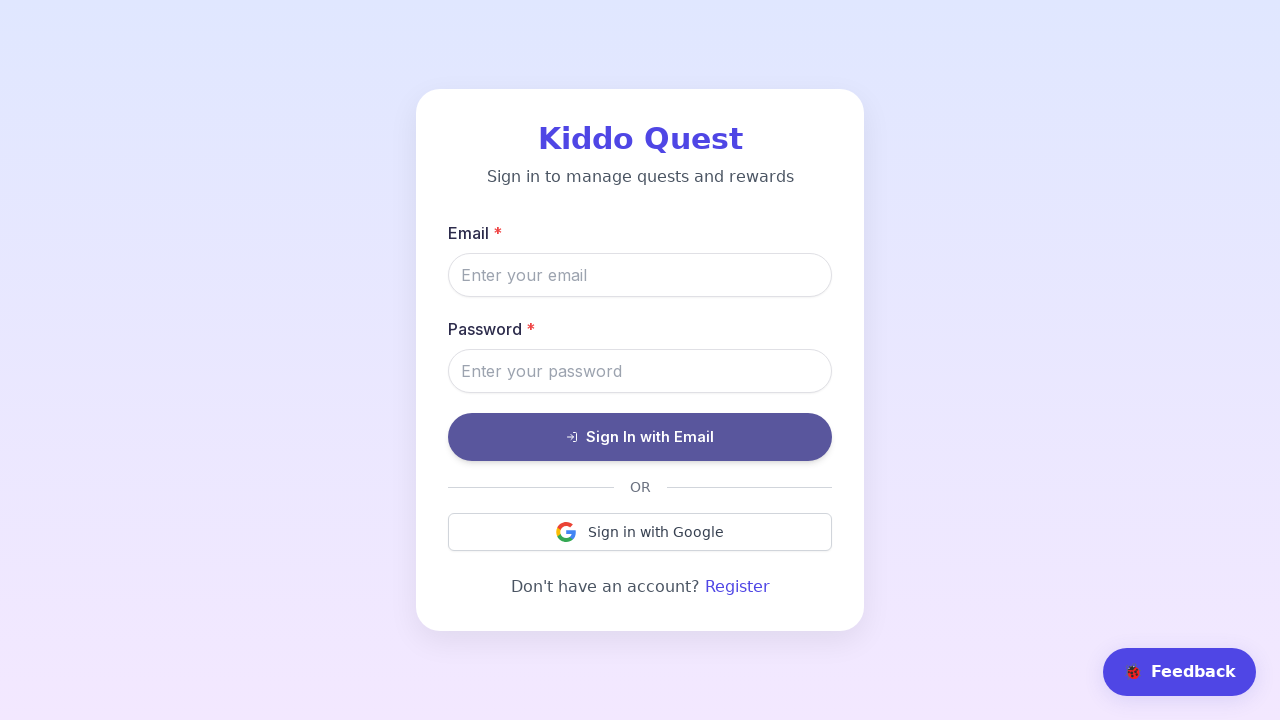

Waited 5 seconds for lazy loading content to render
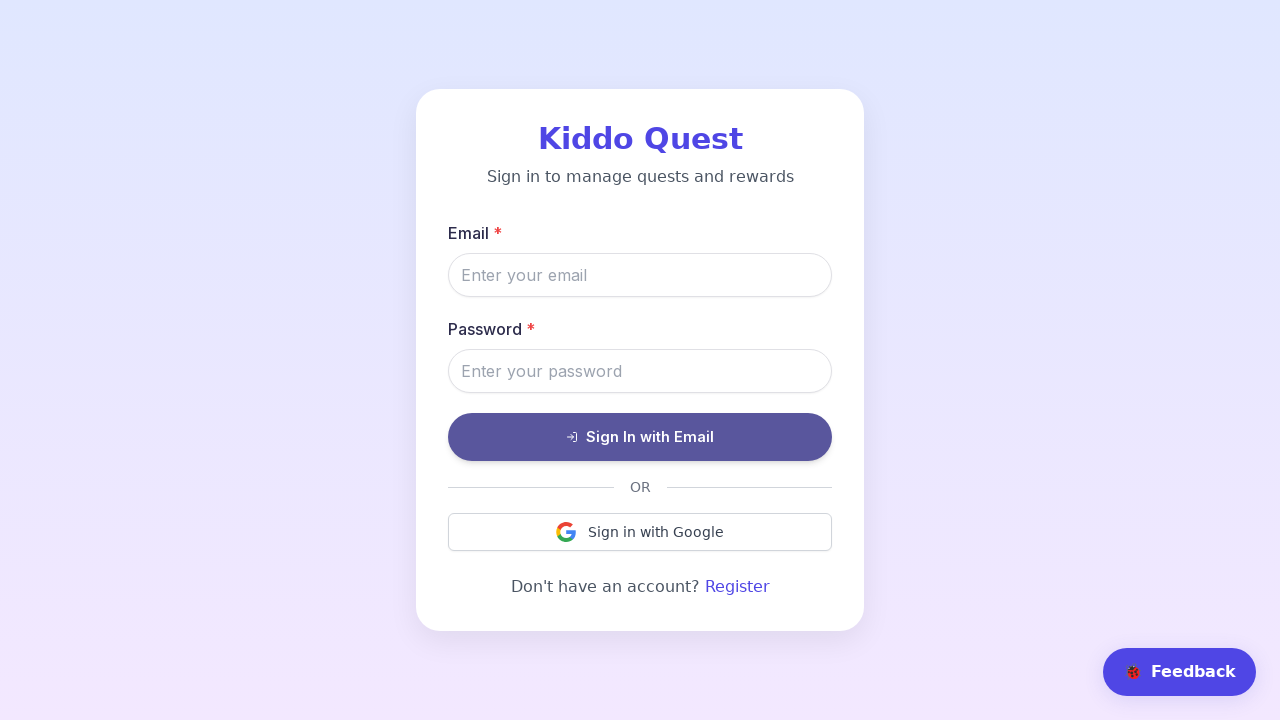

Confirmed visible content is present in page body
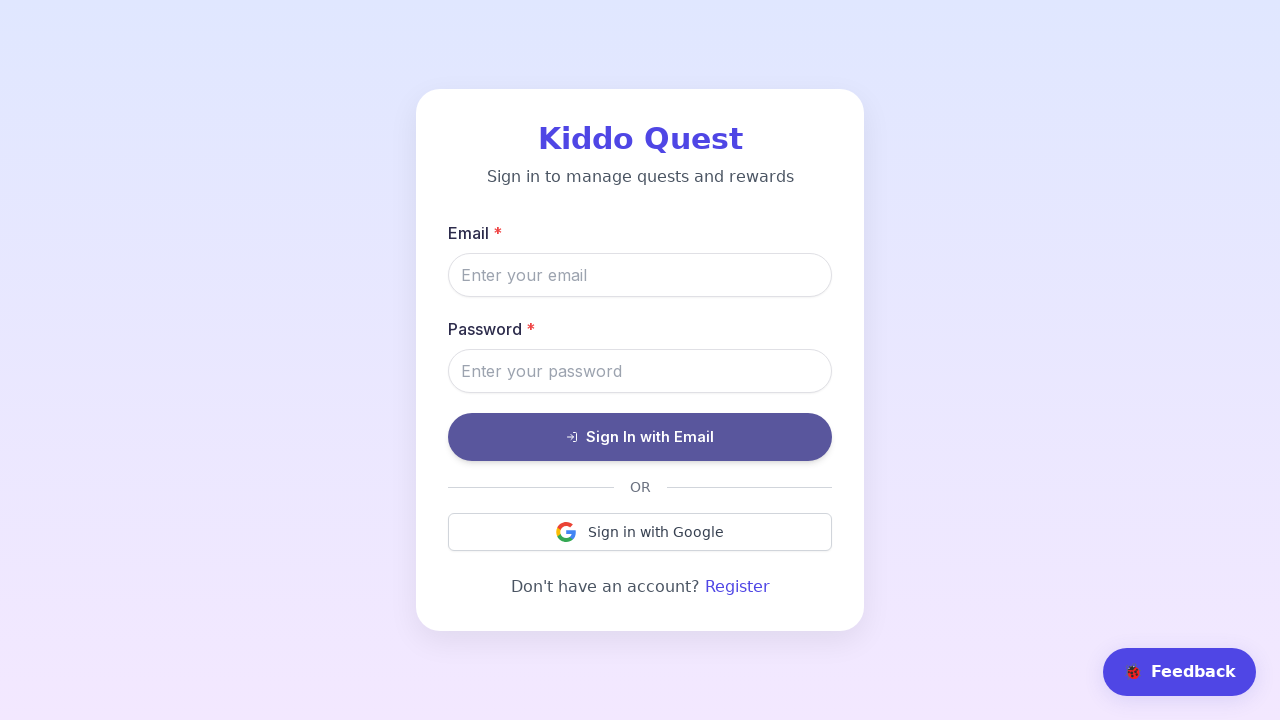

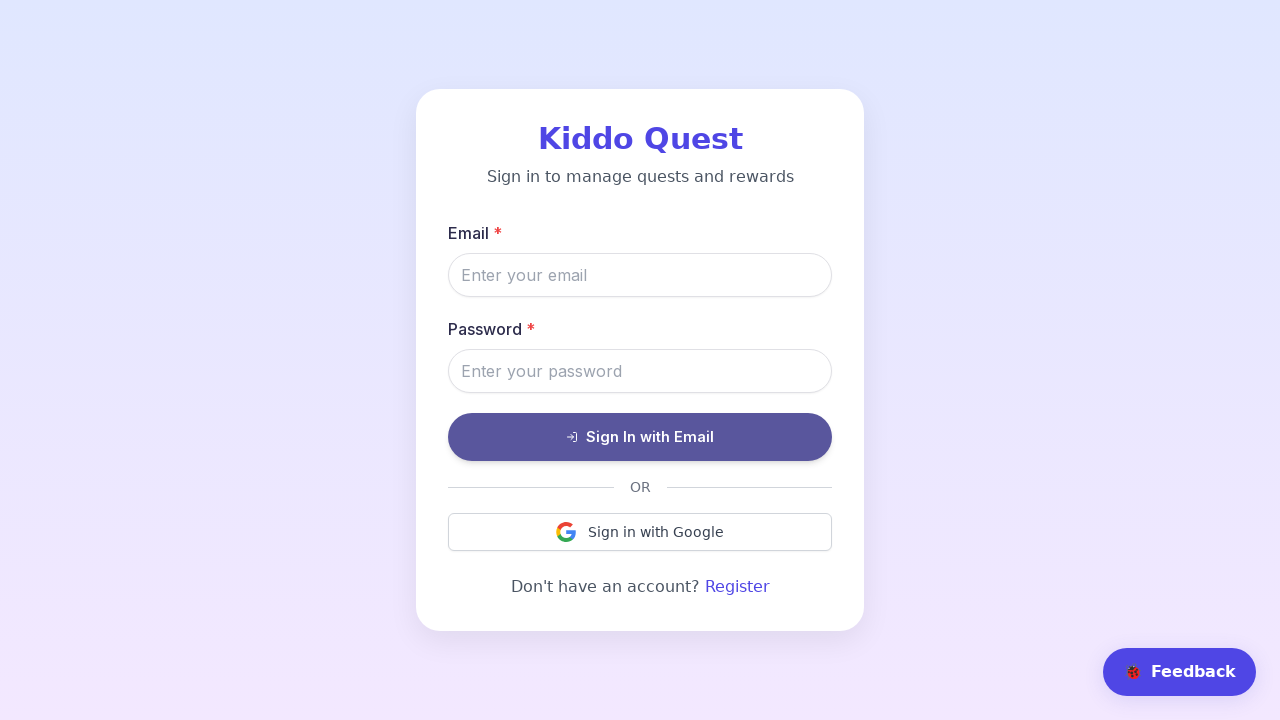